Tests mouse release action after click-and-hold and move operations during a drag sequence

Starting URL: https://crossbrowsertesting.github.io/drag-and-drop

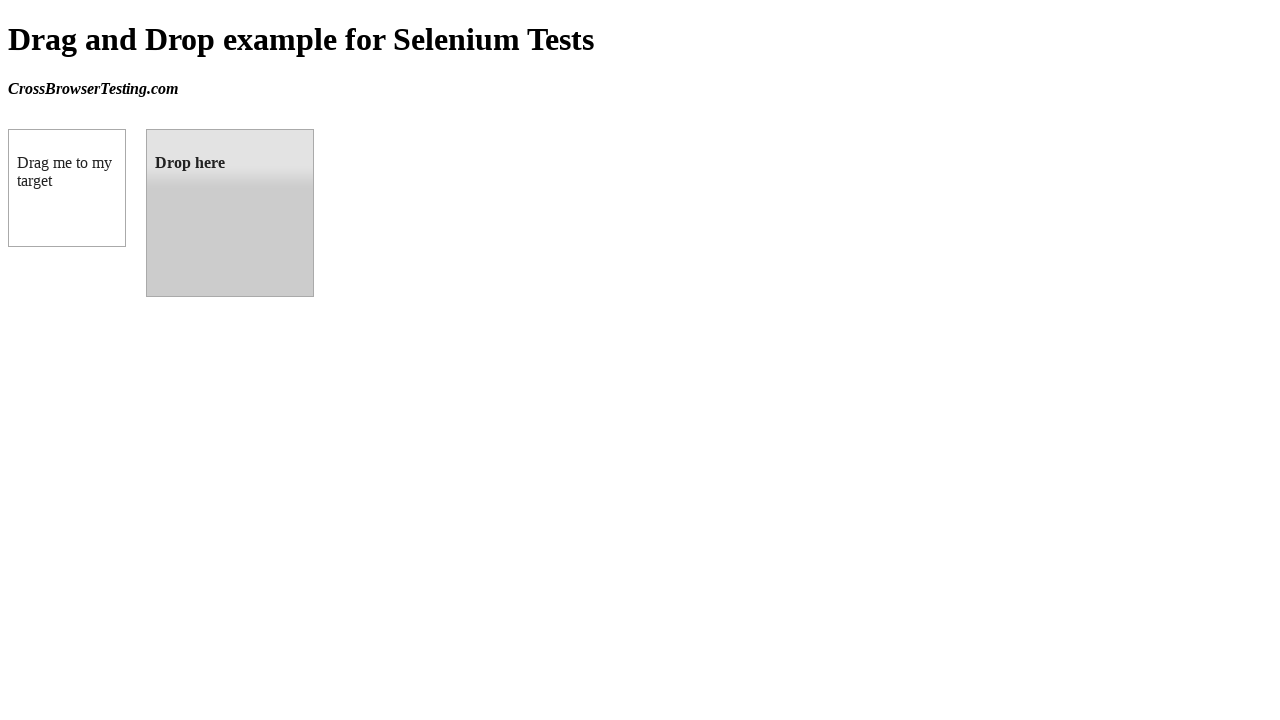

Waited for draggable element to be visible
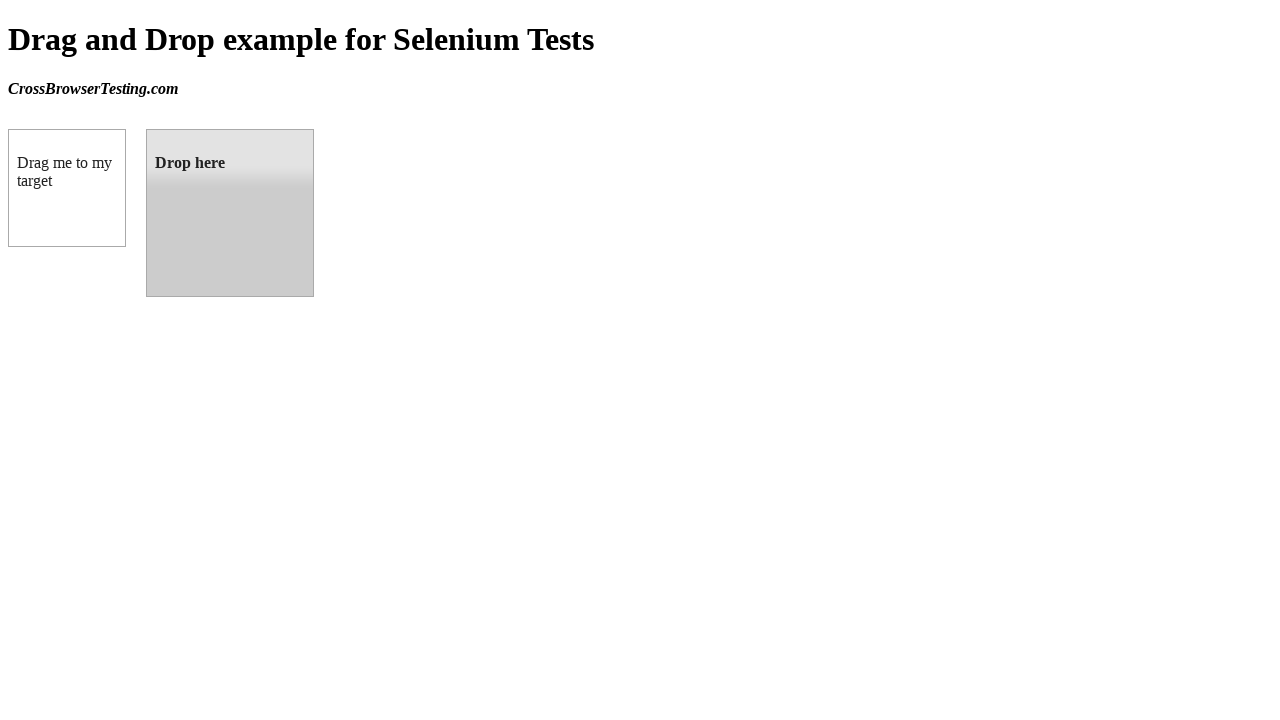

Waited for droppable element to be visible
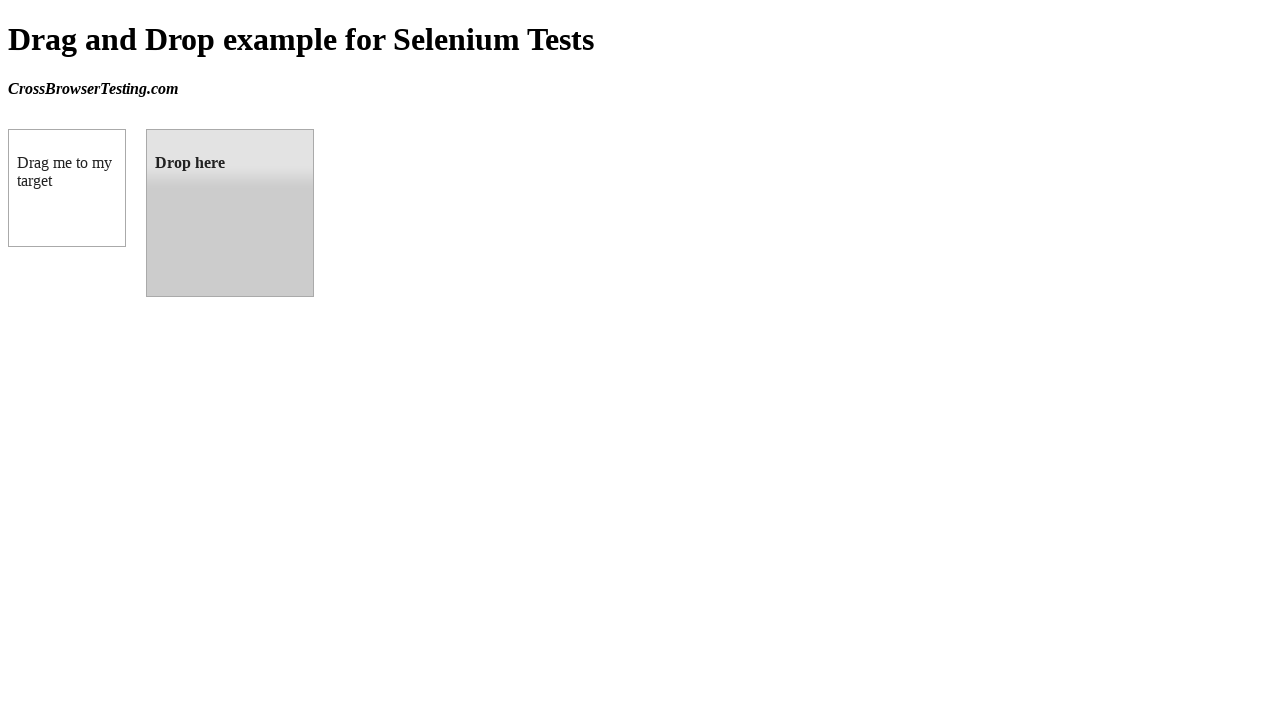

Retrieved bounding box coordinates of draggable element
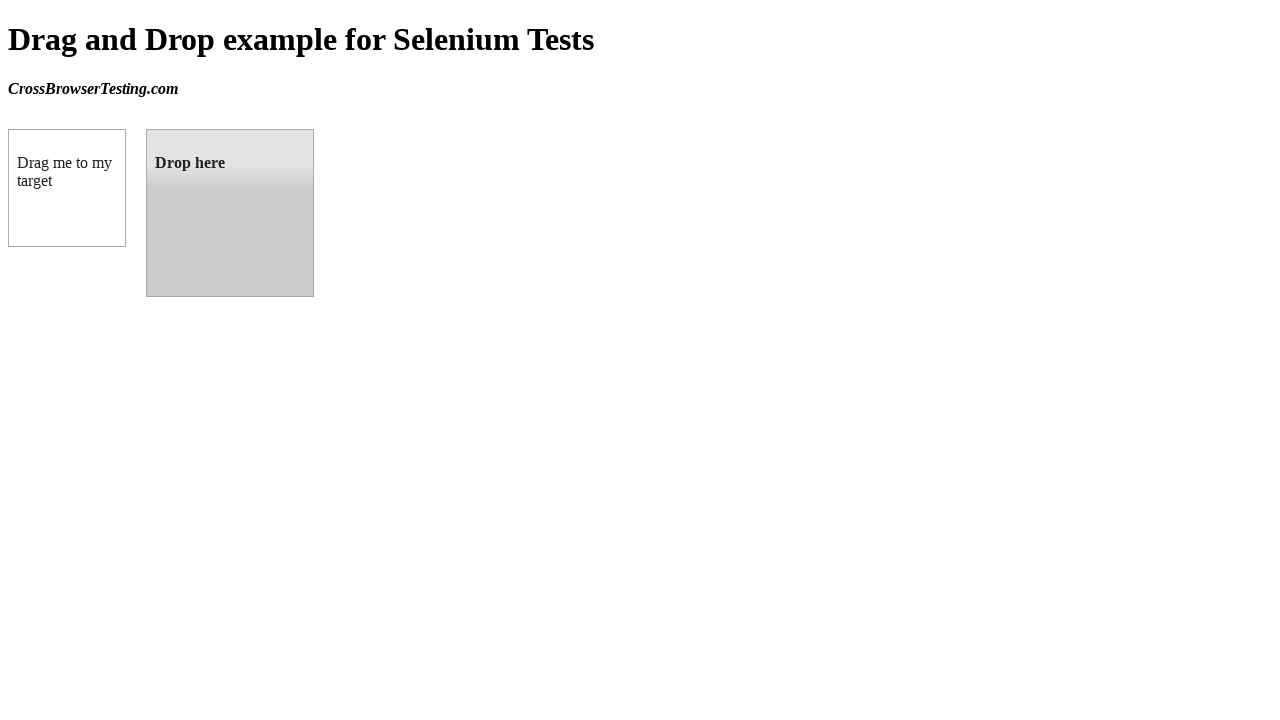

Retrieved bounding box coordinates of droppable element
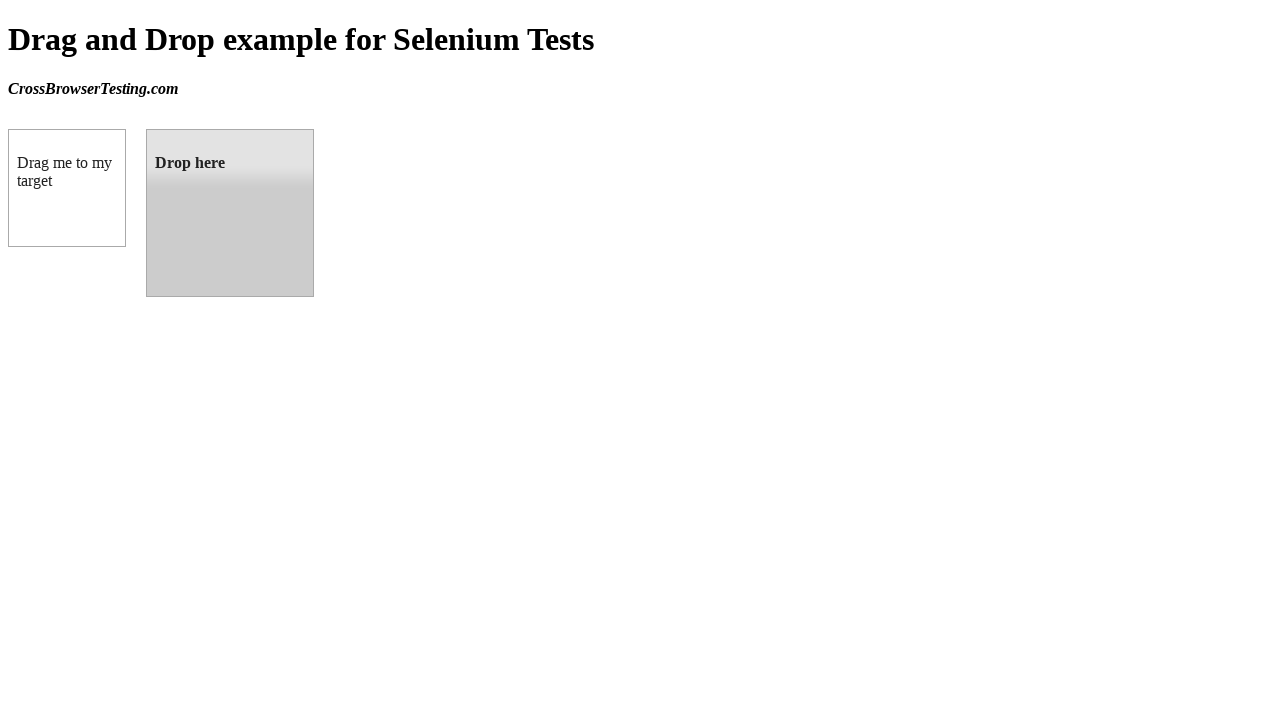

Moved mouse to center of draggable element at (67, 188)
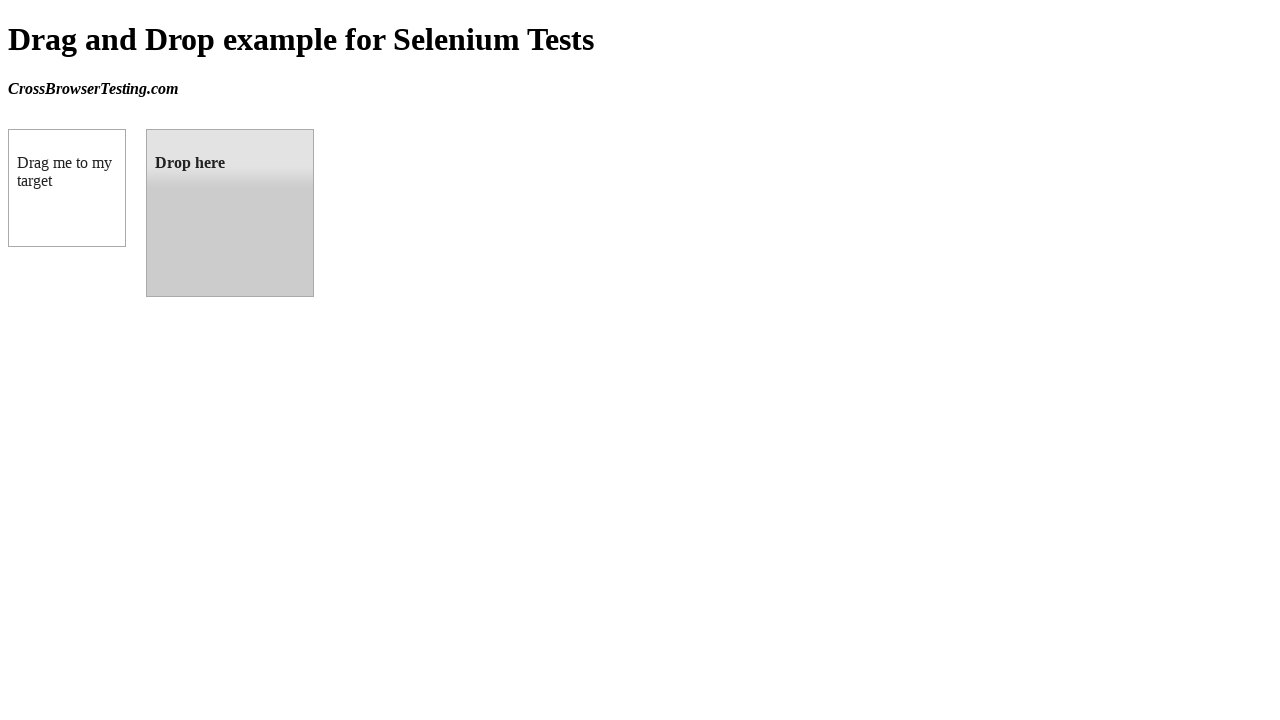

Pressed mouse button down to initiate drag at (67, 188)
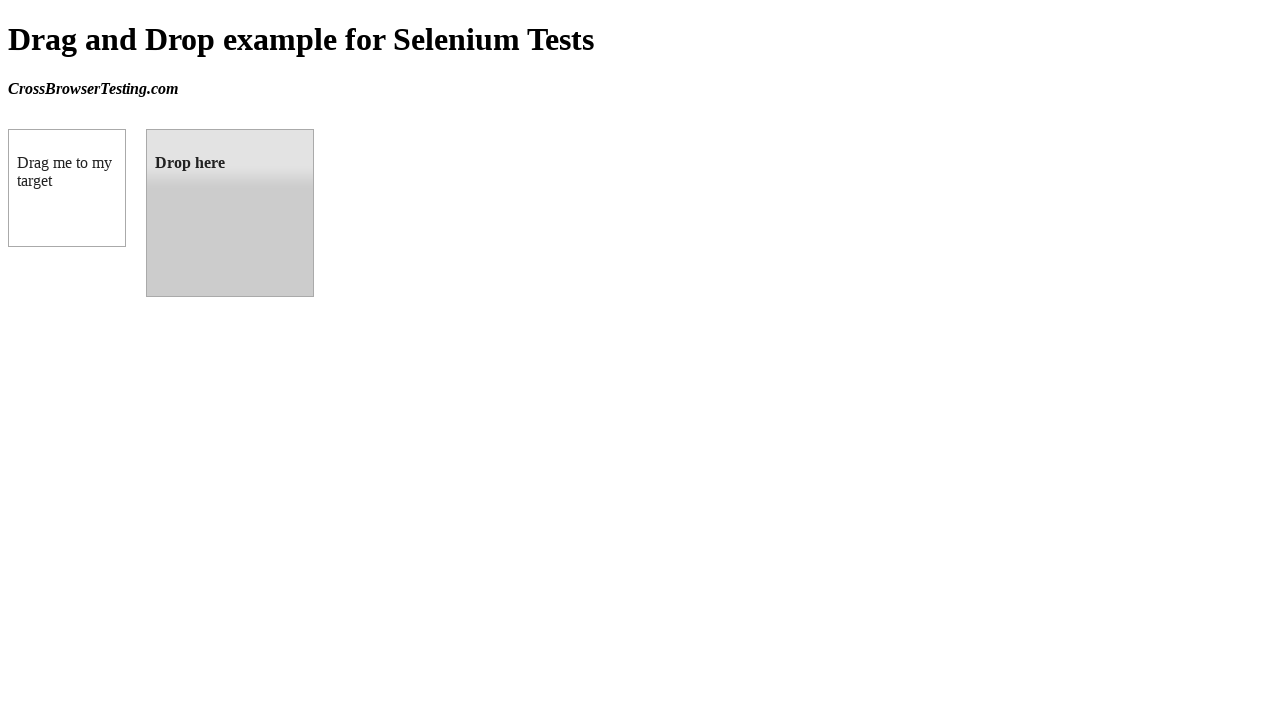

Moved mouse to center of droppable element while holding button at (230, 213)
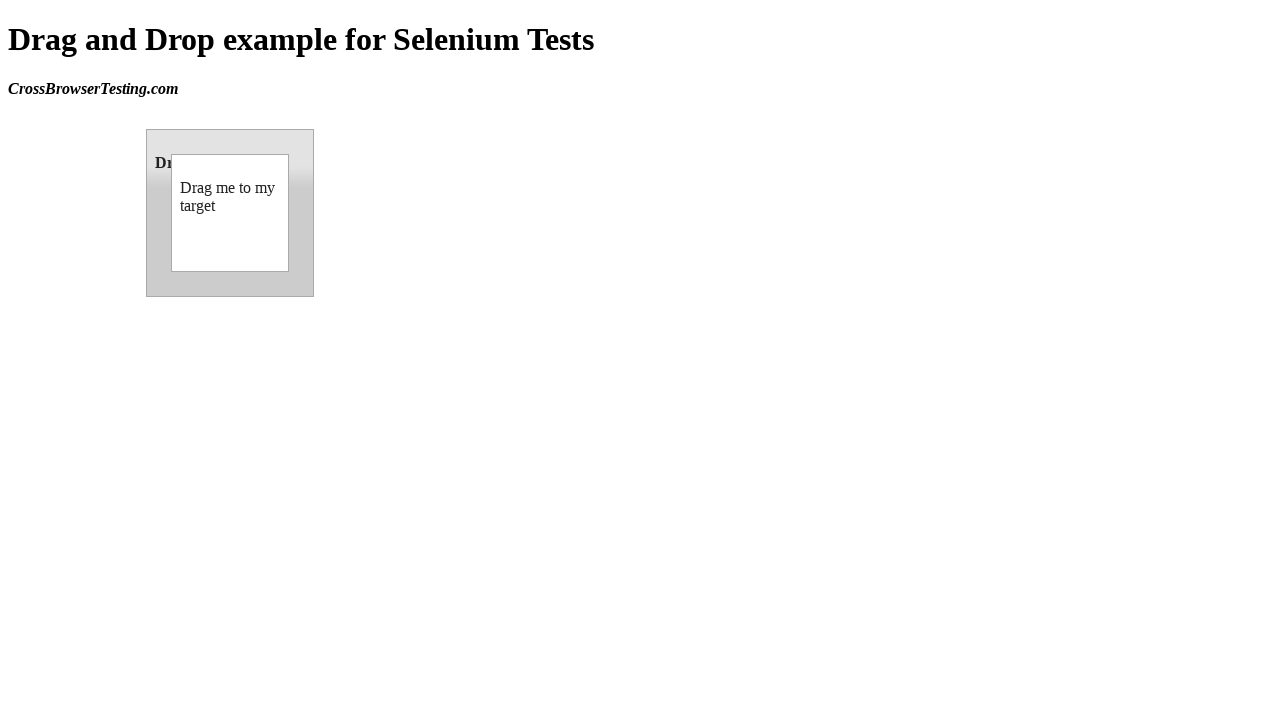

Released mouse button to complete drag and drop at (230, 213)
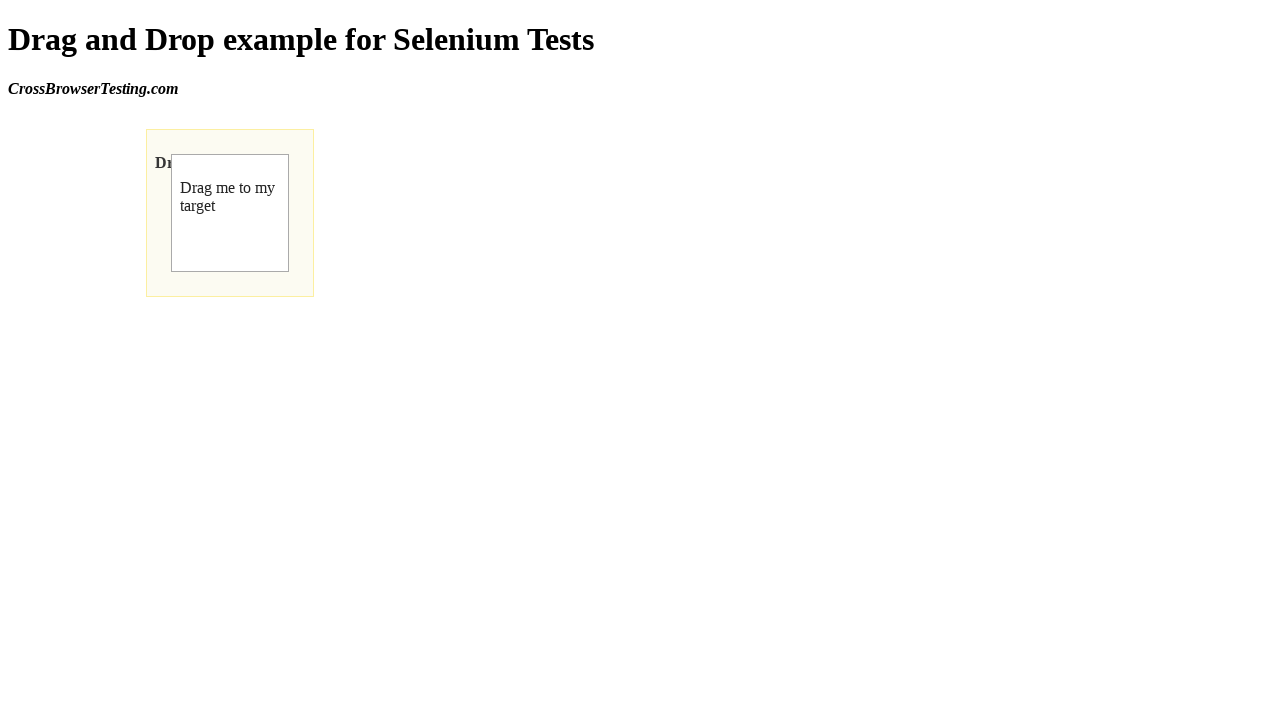

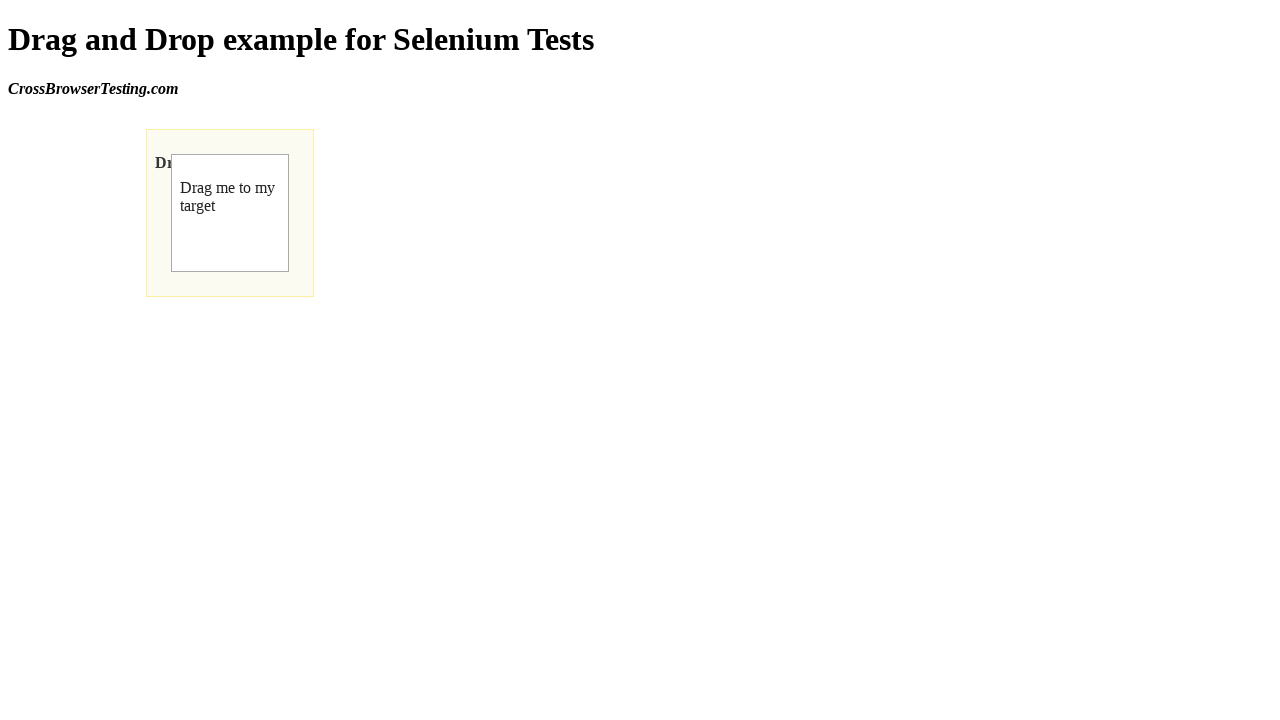